Navigates to Suning.com (Chinese e-commerce site) and clicks on the "手机" (Mobile Phone) category link

Starting URL: https://www.suning.com/

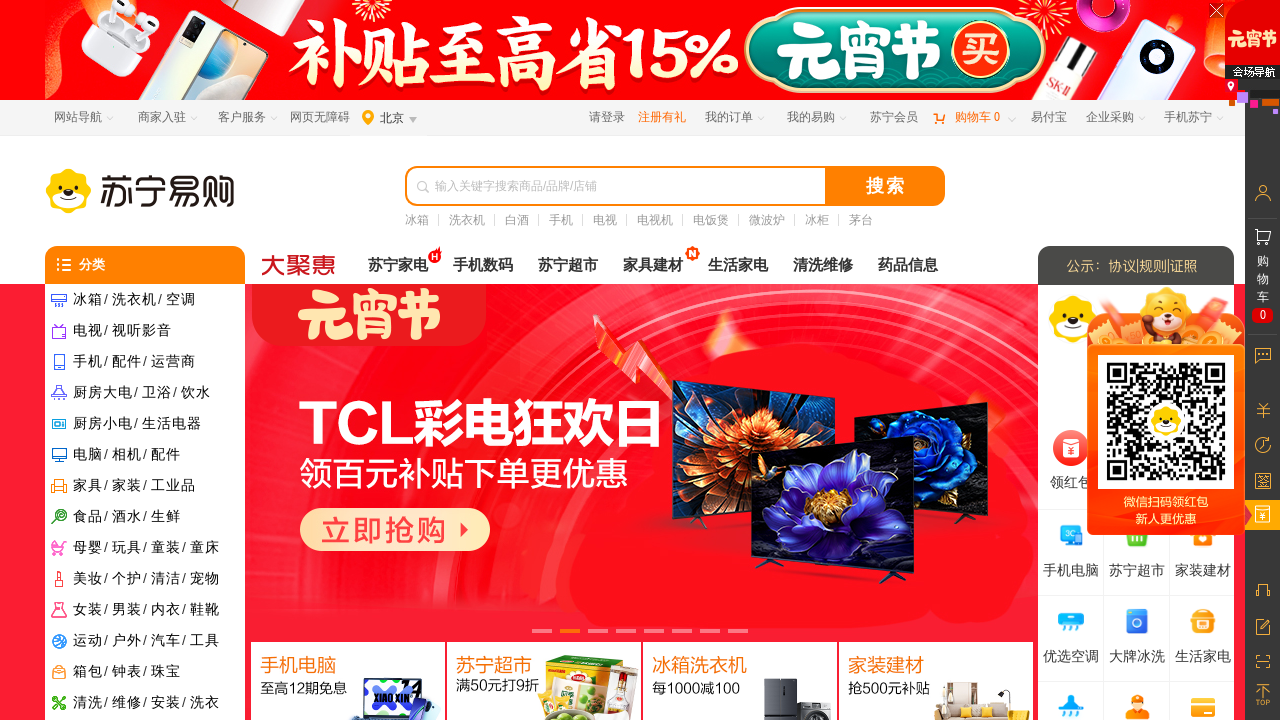

Clicked on the '手机' (Mobile Phone) category link at (1188, 118) on text=手机
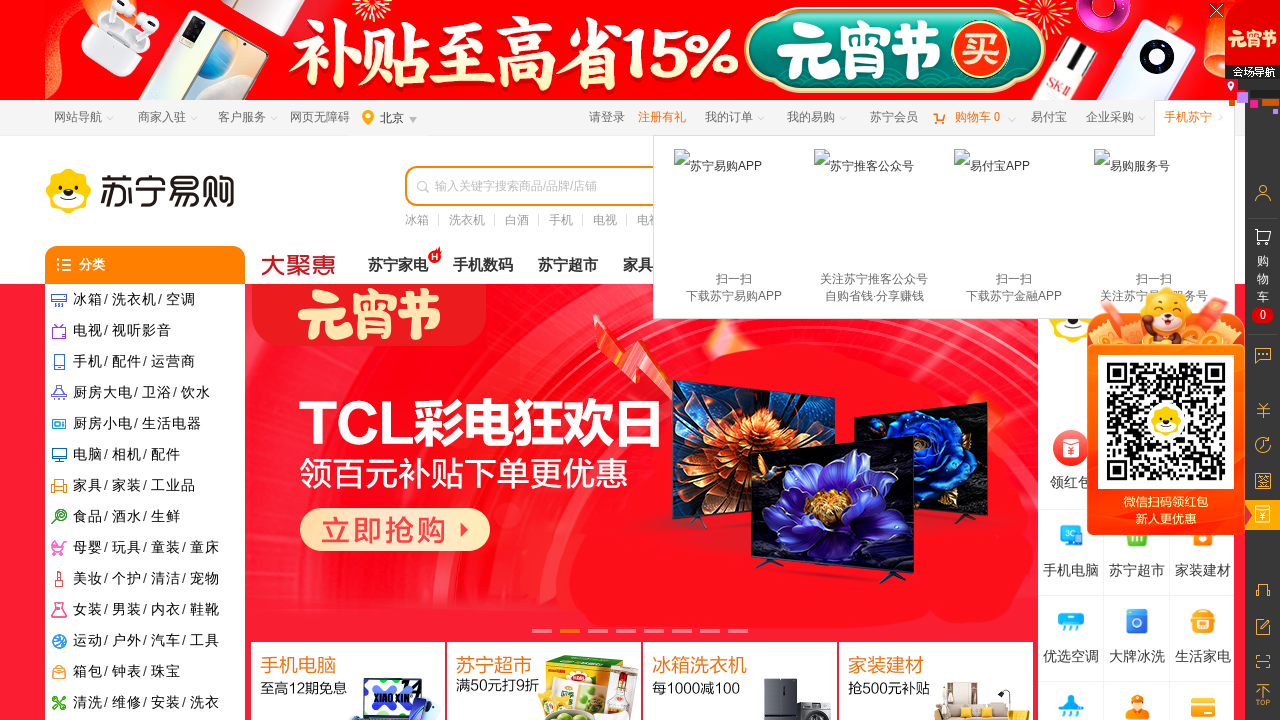

Waited for page to load (networkidle)
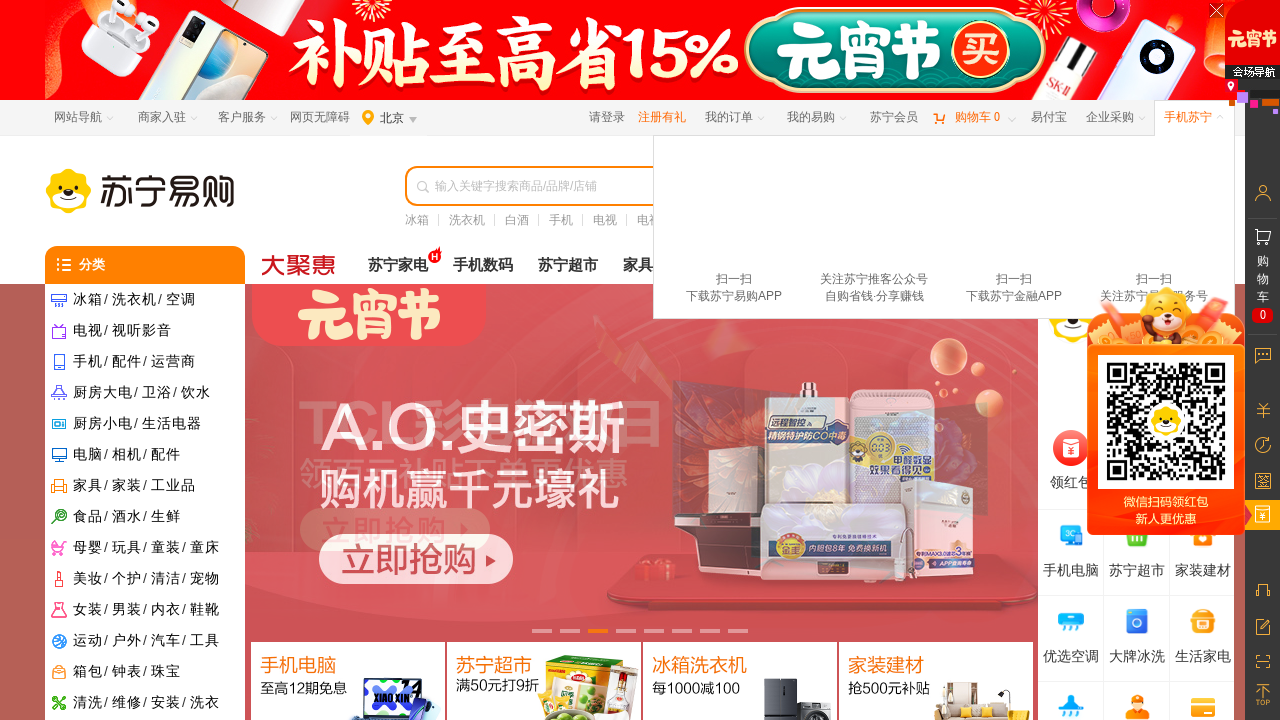

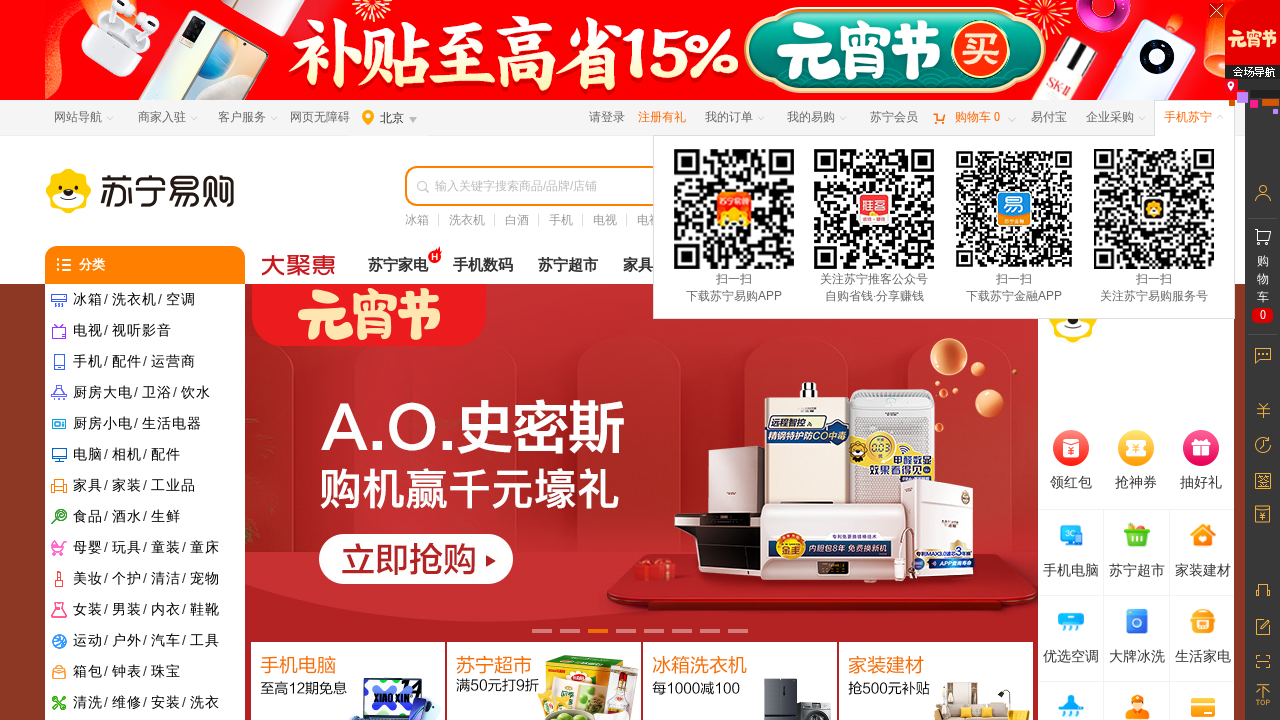